Right-clicks on a Framework element and navigates through the context menu using keyboard navigation to open in a new tab

Starting URL: http://greenstech.in/selenium-course-content.html

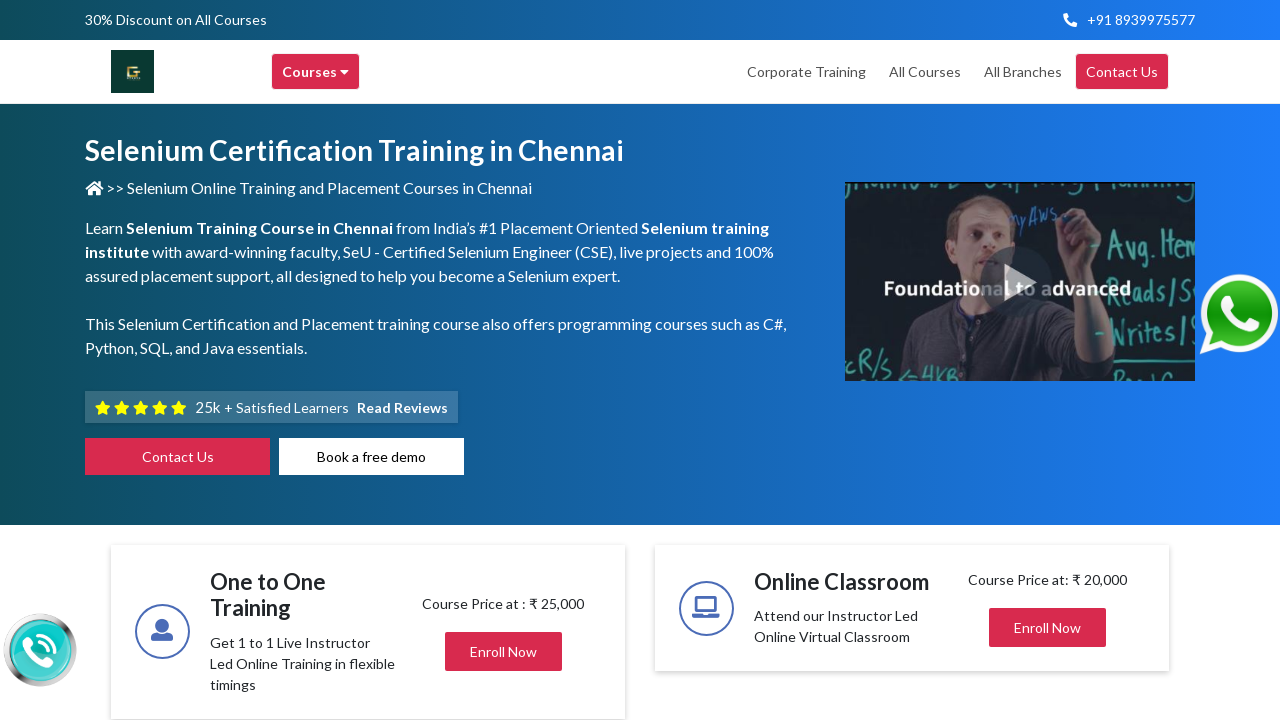

Located Framework element (6th h2 with class 'mb-0')
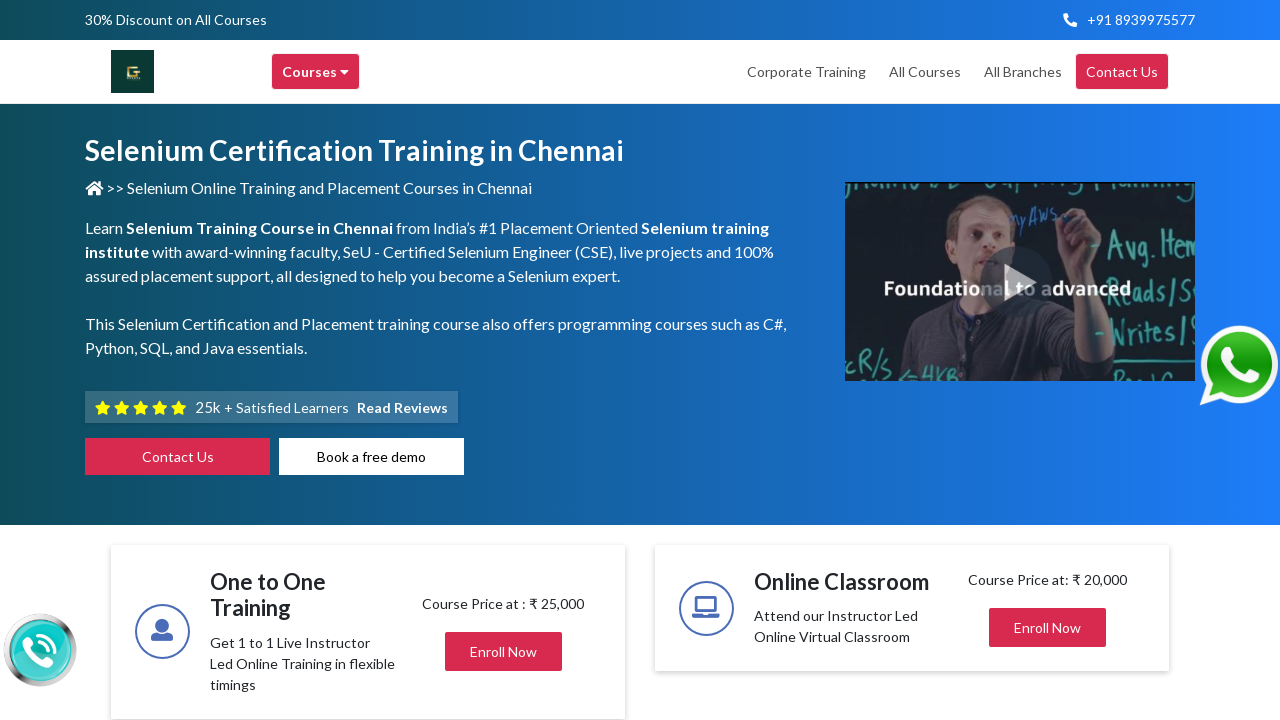

Right-clicked on Framework element to open context menu at (1021, 361) on (//h2[@class='mb-0'])[6]
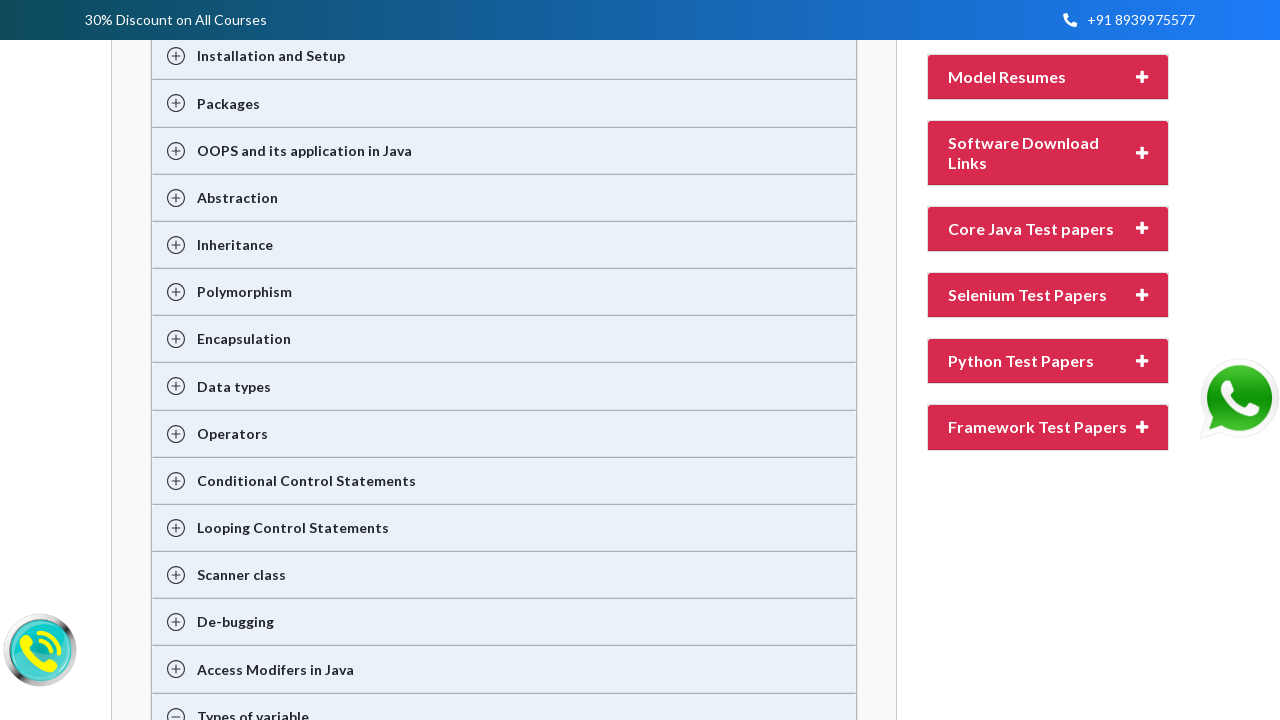

Pressed ArrowDown to navigate context menu (iteration 1/8)
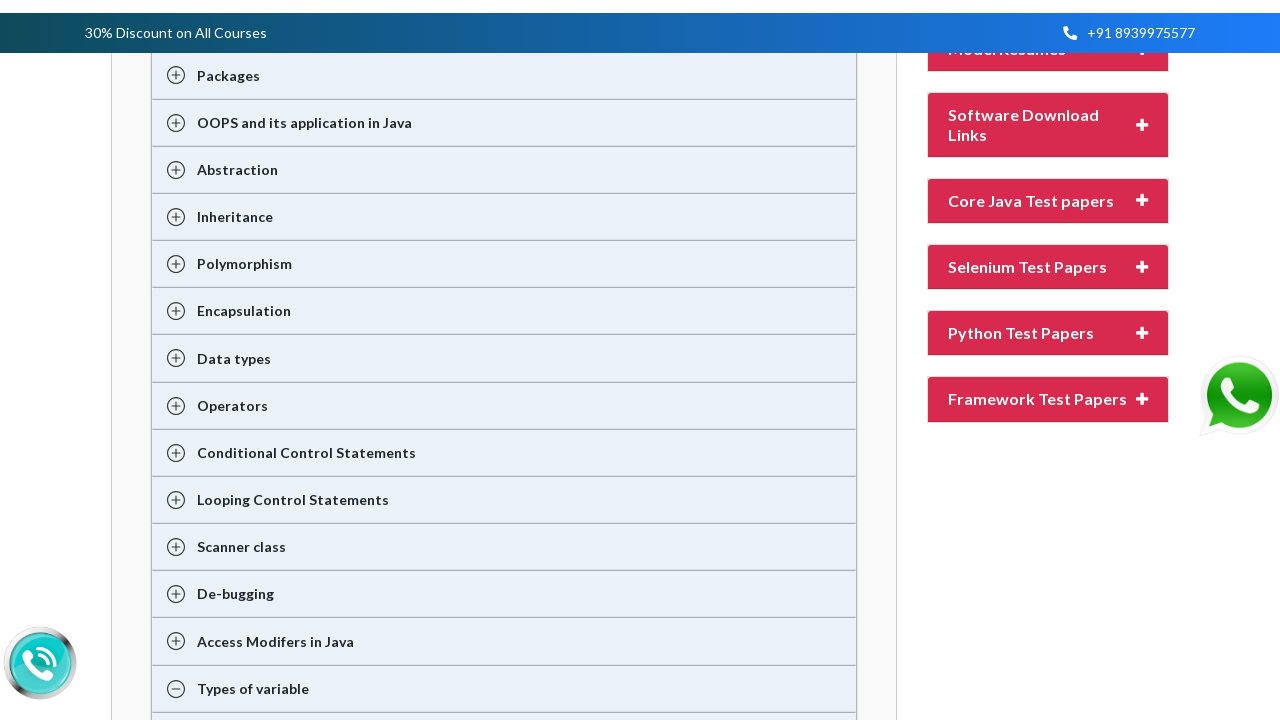

Pressed ArrowDown to navigate context menu (iteration 2/8)
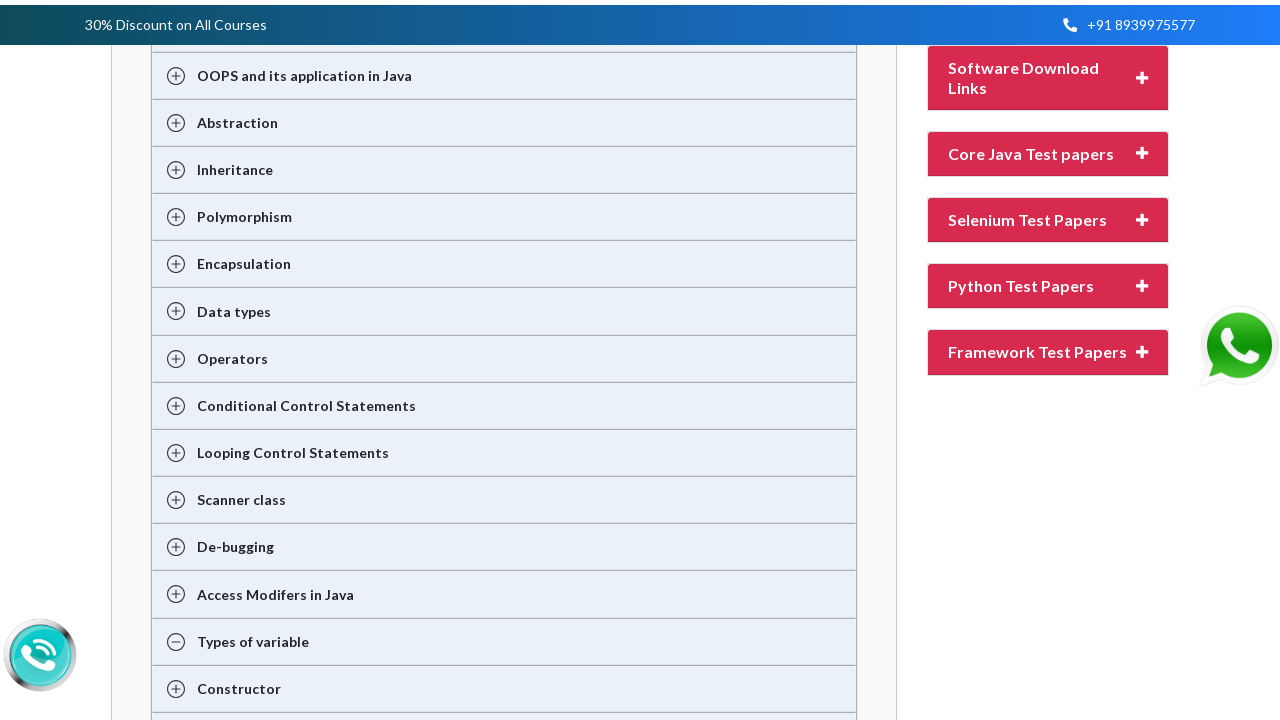

Pressed ArrowDown to navigate context menu (iteration 3/8)
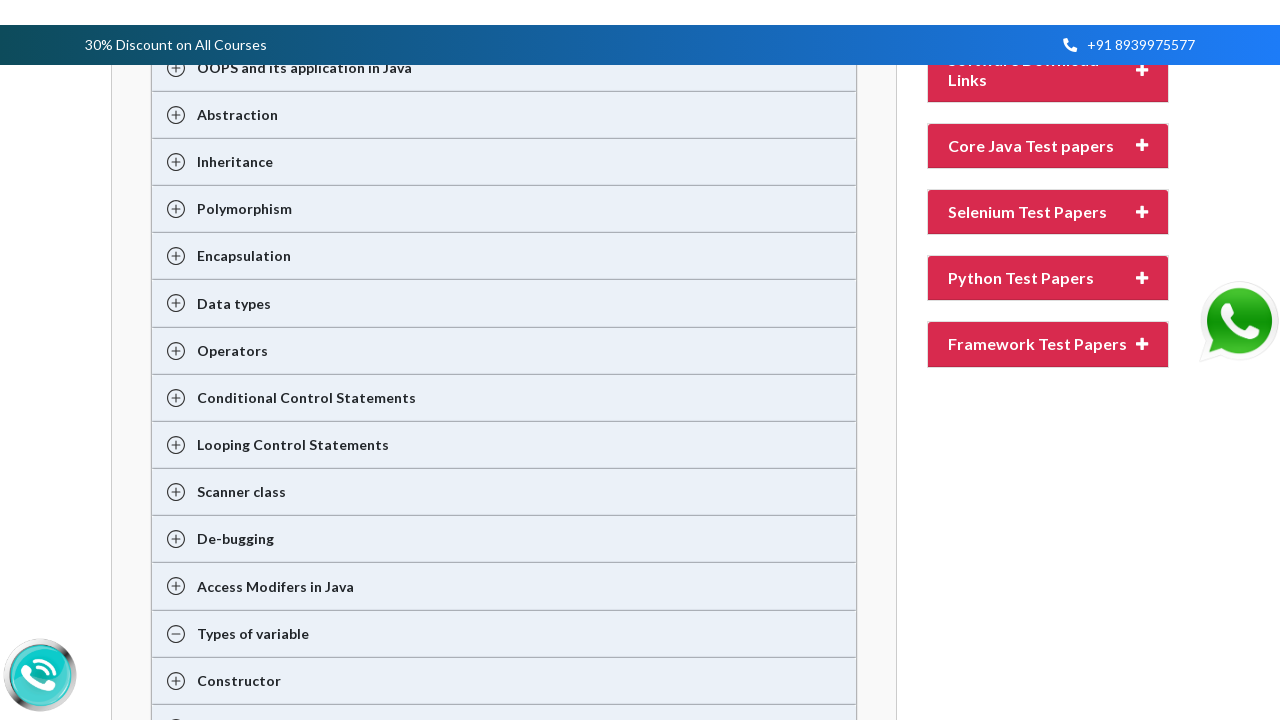

Pressed ArrowDown to navigate context menu (iteration 4/8)
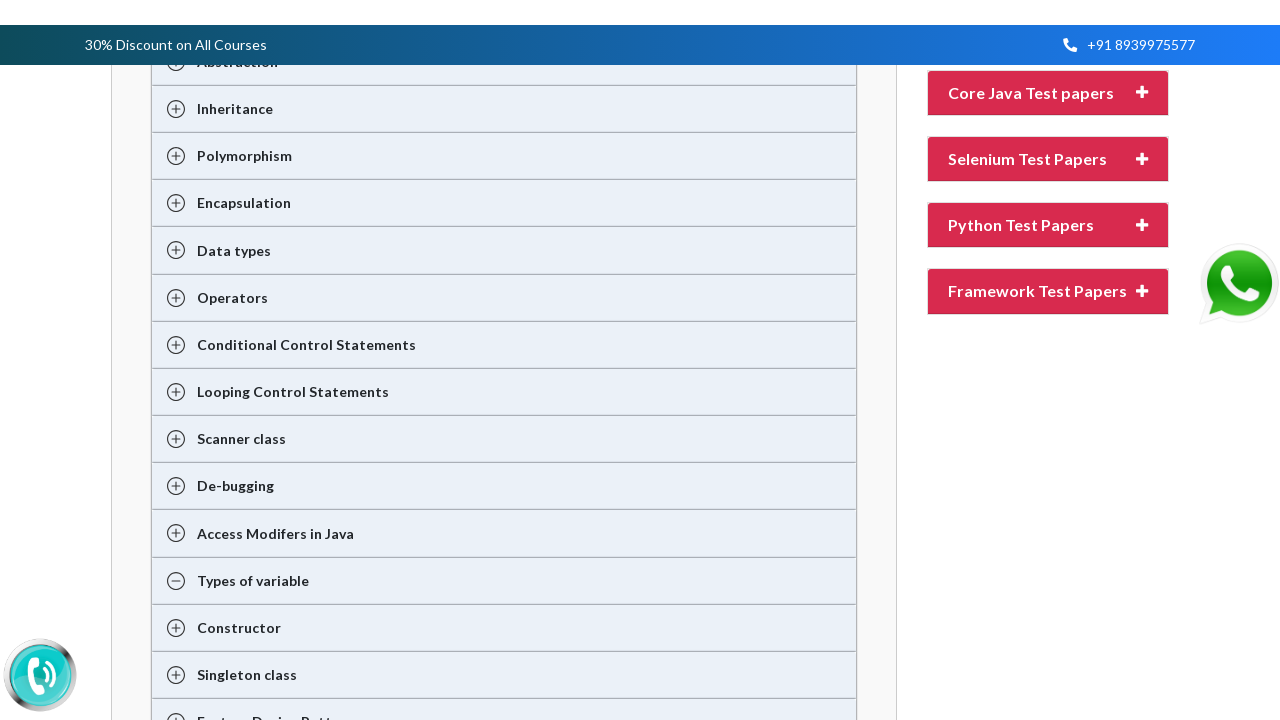

Pressed ArrowDown to navigate context menu (iteration 5/8)
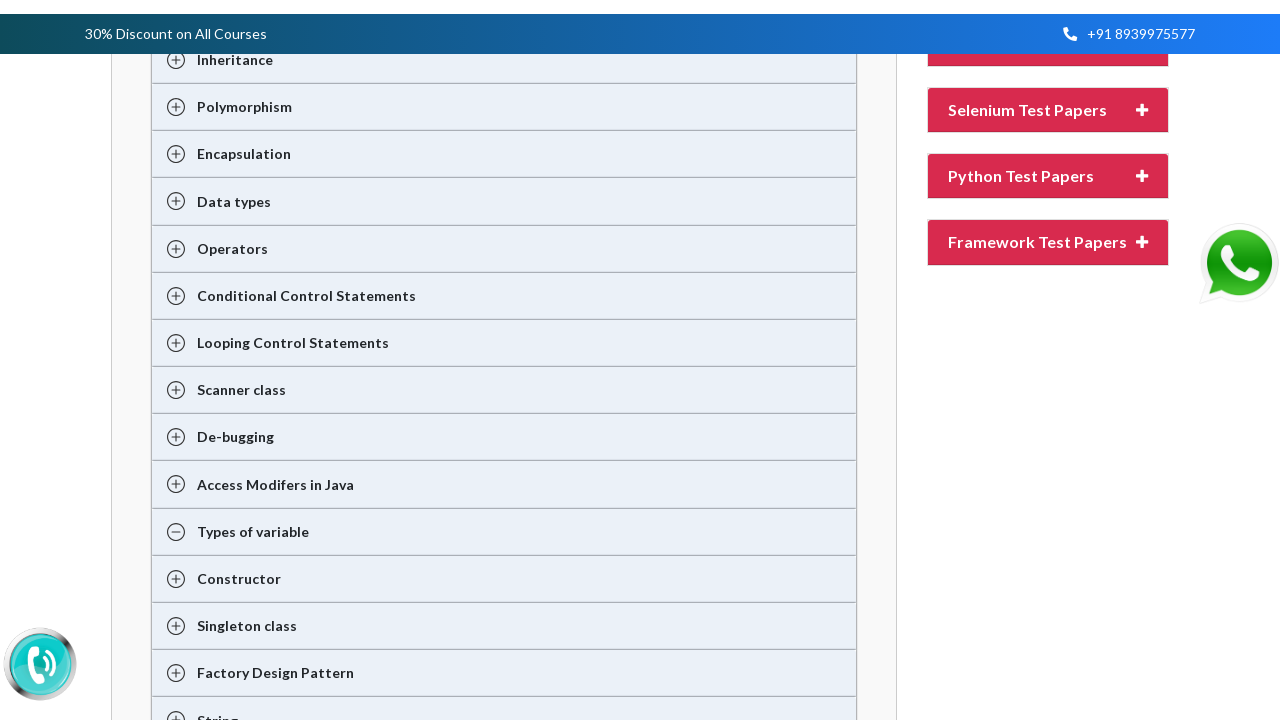

Pressed ArrowDown to navigate context menu (iteration 6/8)
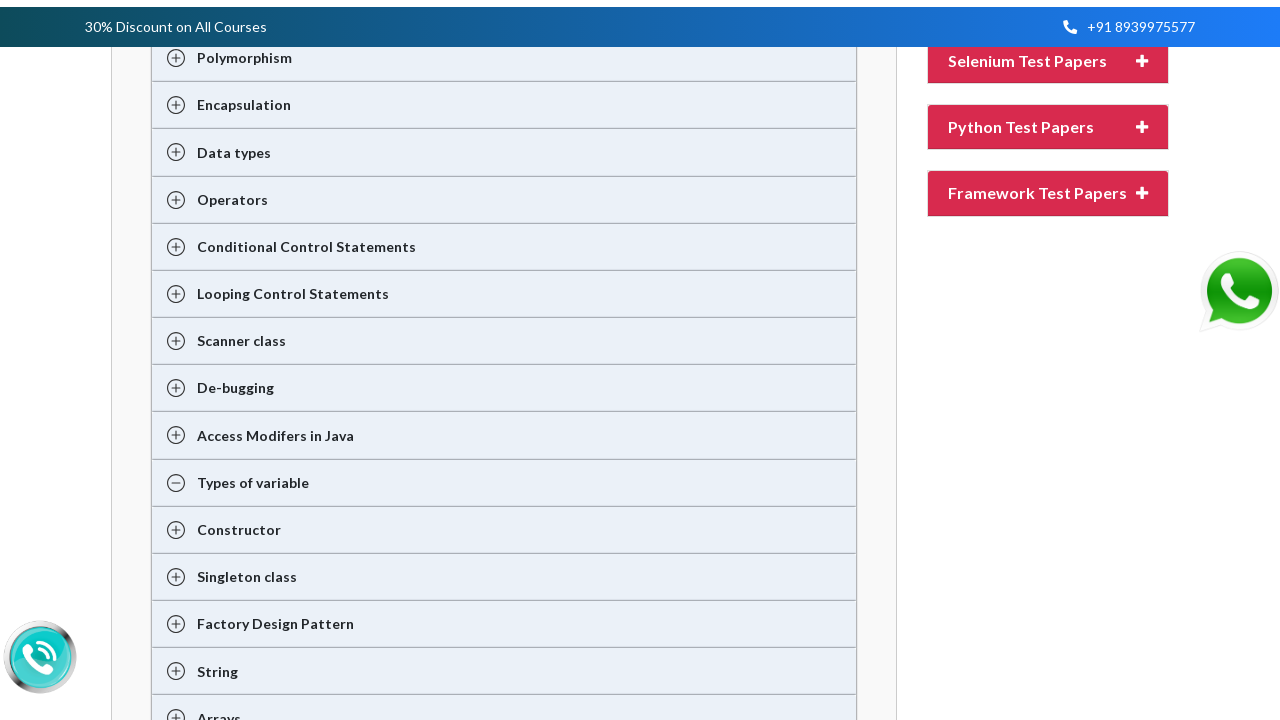

Pressed ArrowDown to navigate context menu (iteration 7/8)
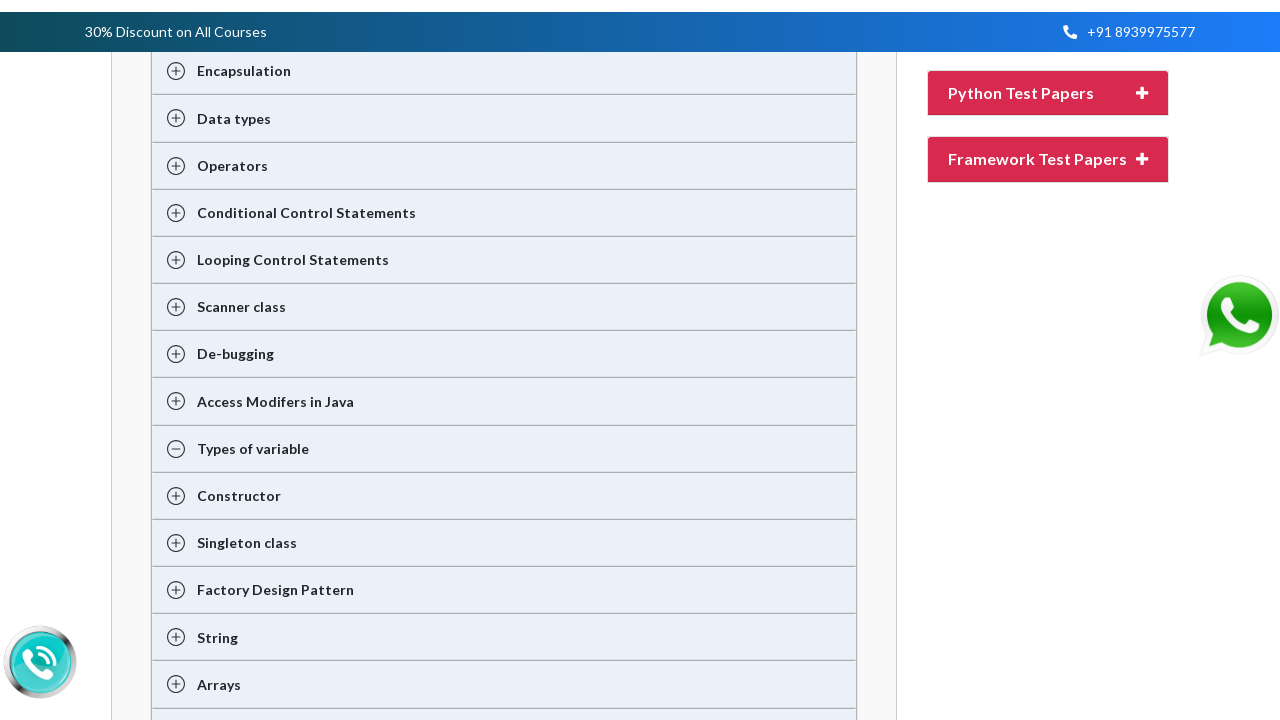

Pressed ArrowDown to navigate context menu (iteration 8/8)
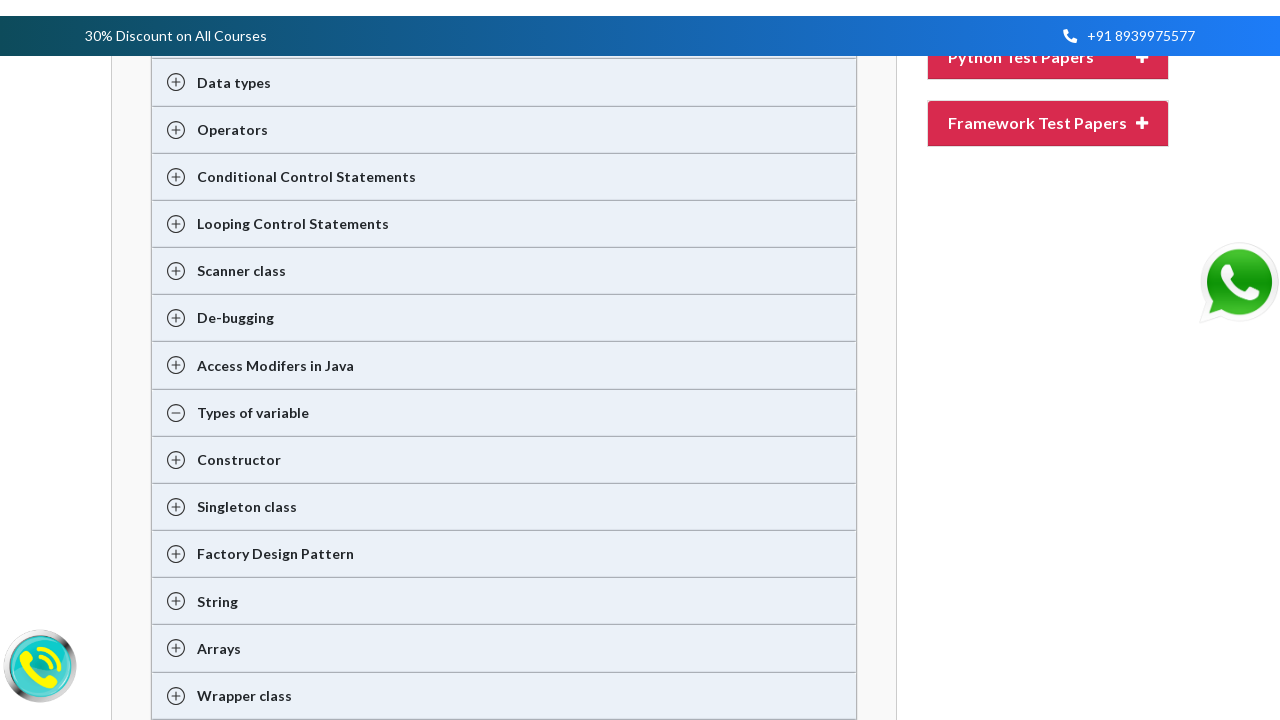

Pressed Enter to select 'Open link in new tab' option
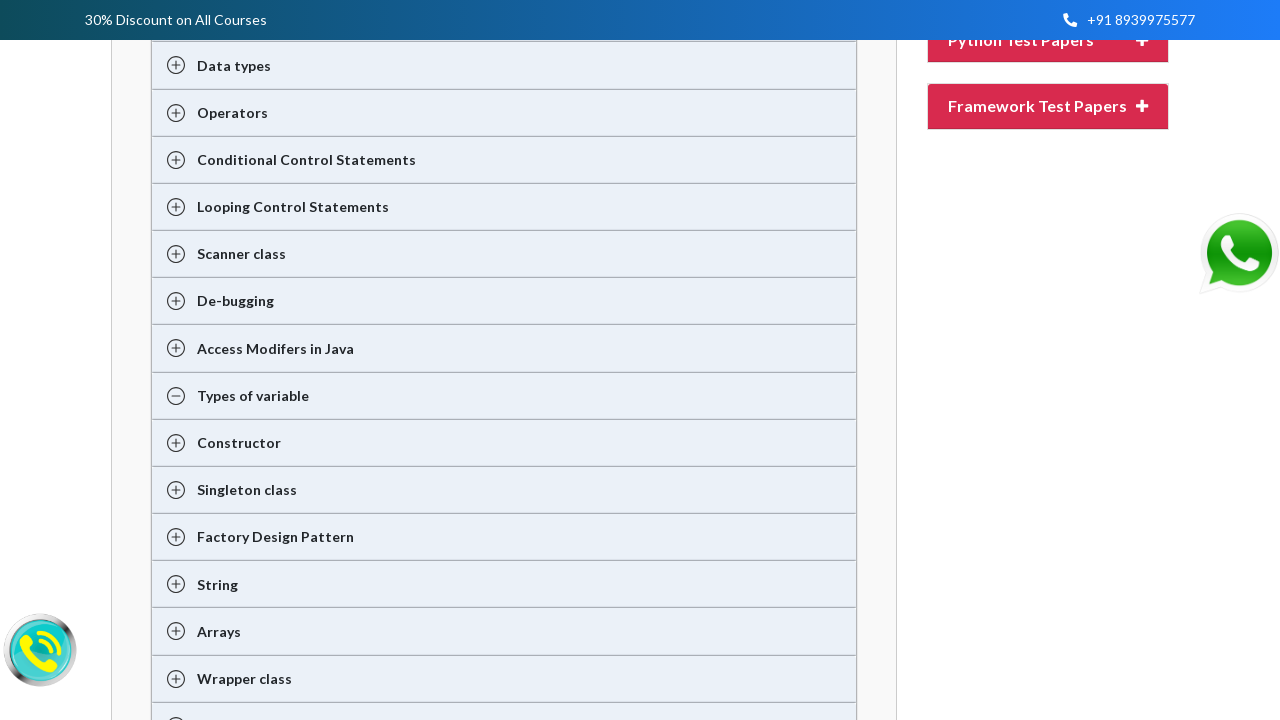

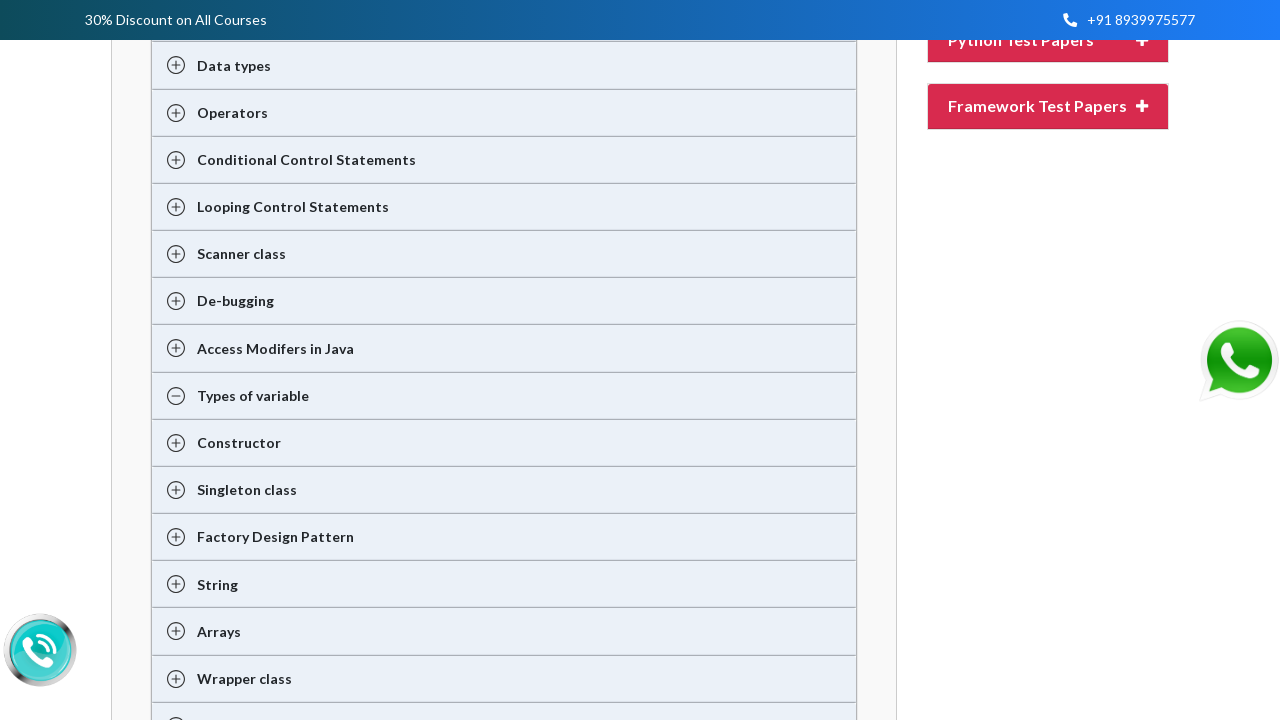